Navigates to Filmweb Polish movie database and verifies the page has a valid title that is not empty or blank

Starting URL: https://www.filmweb.pl/

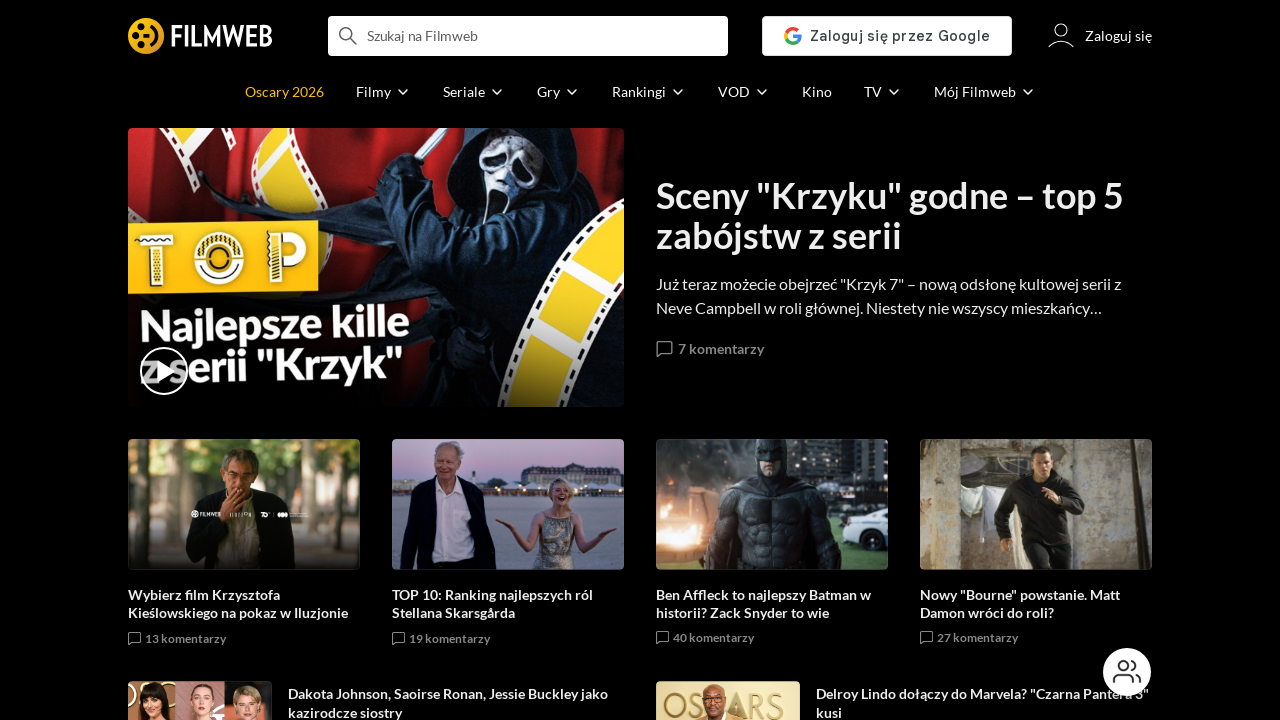

Navigated to Filmweb Polish movie database
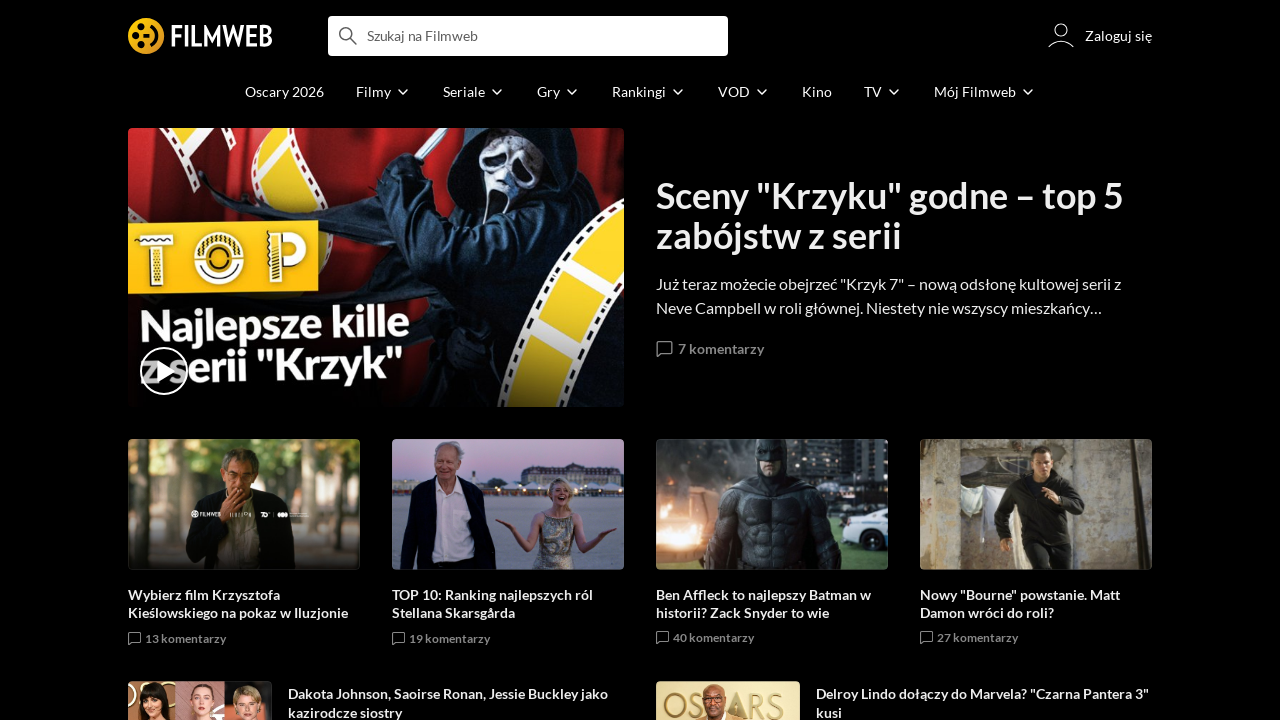

Page loaded to domcontentloaded state
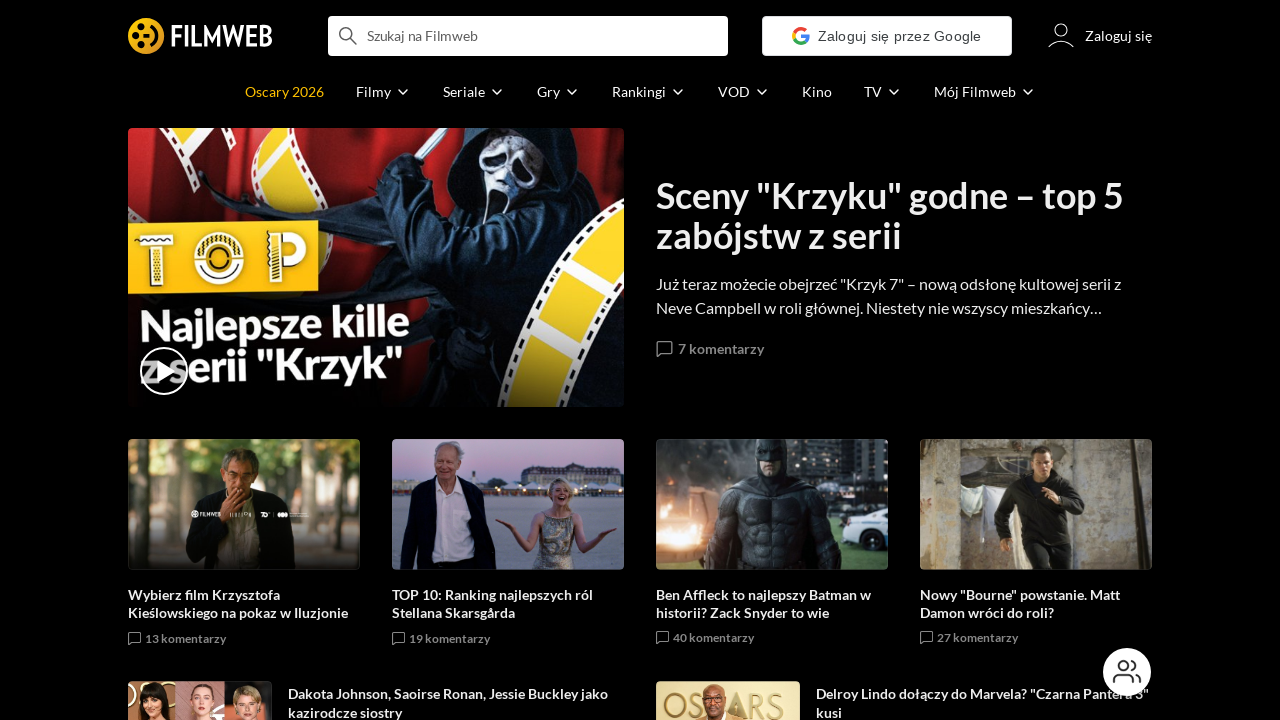

Retrieved page title
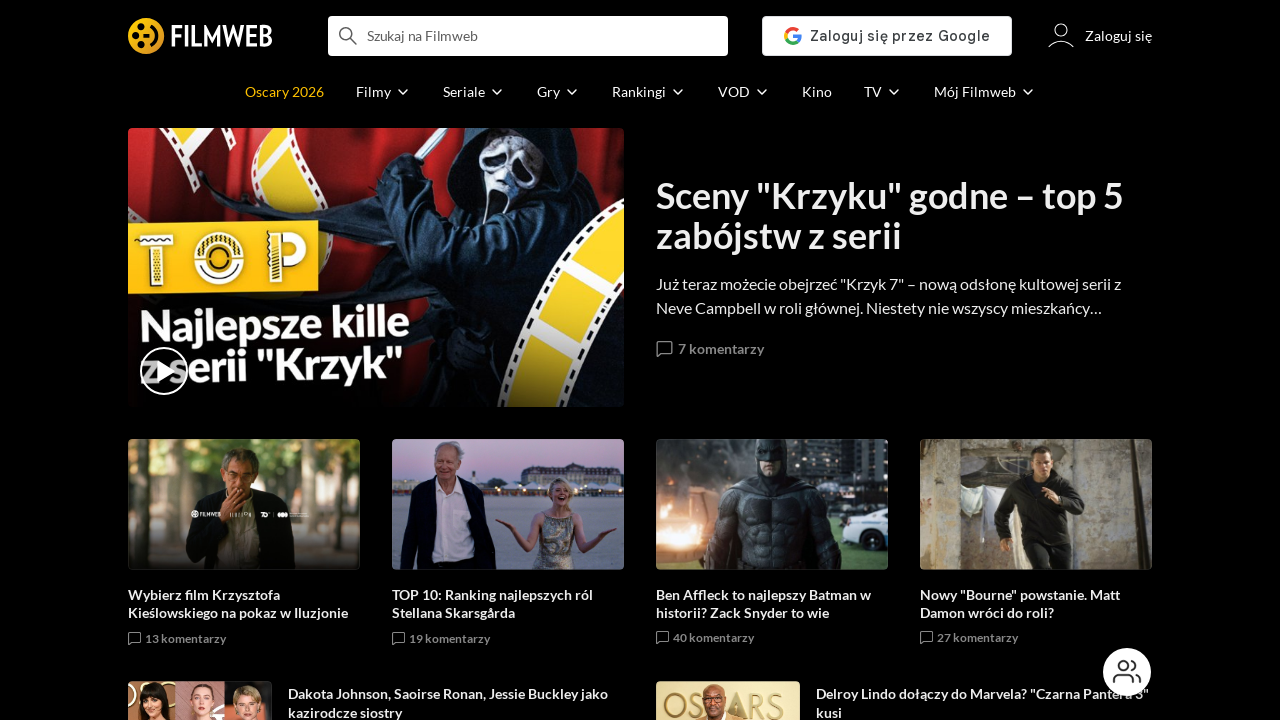

Verified page title is not None
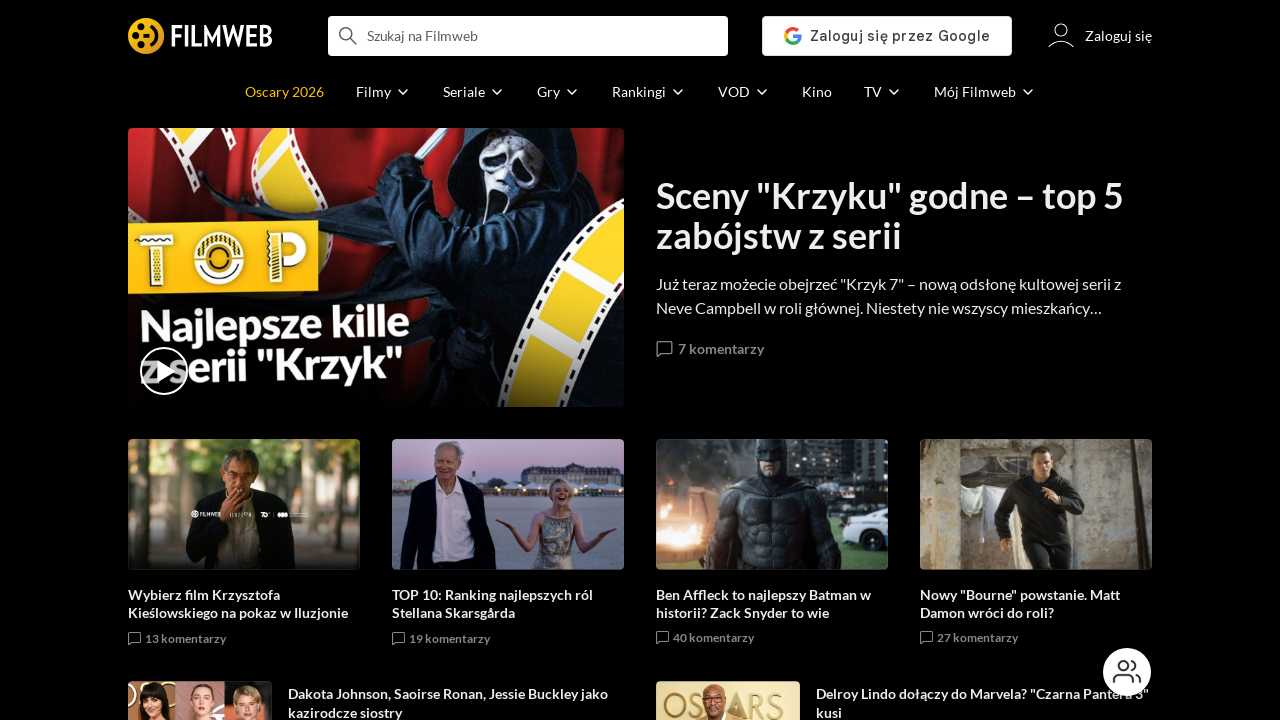

Verified page title is not empty or blank
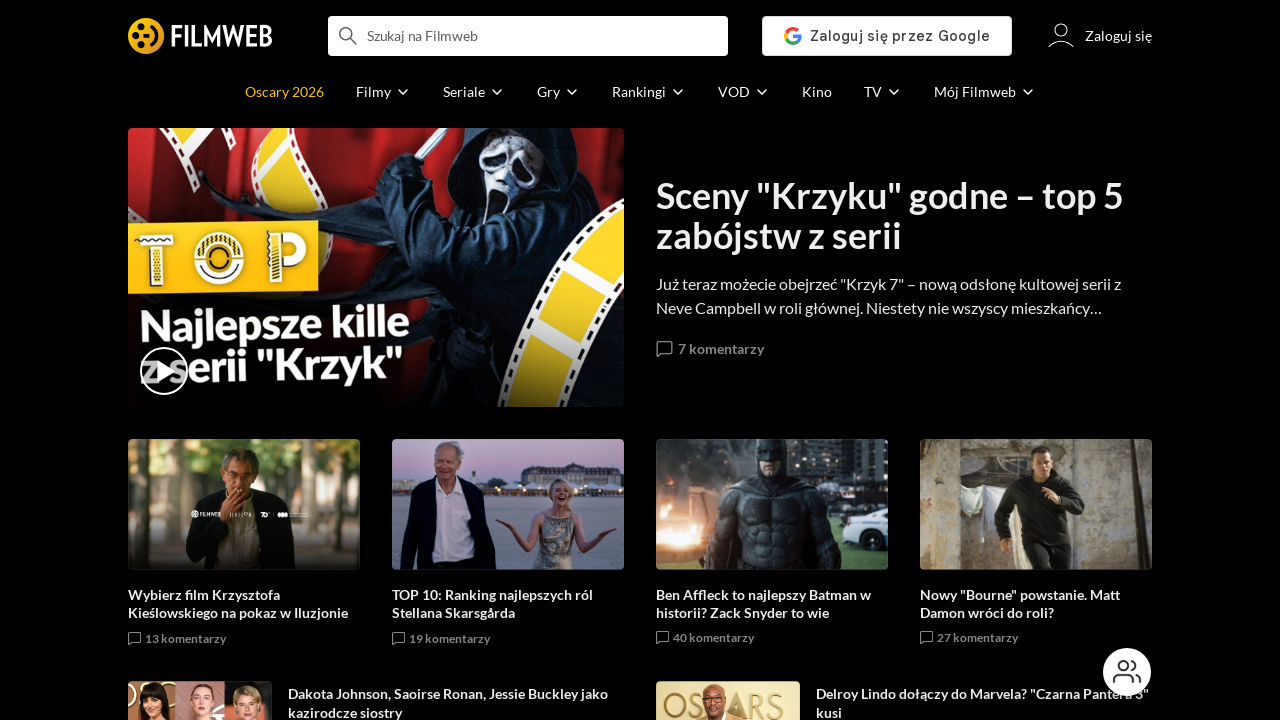

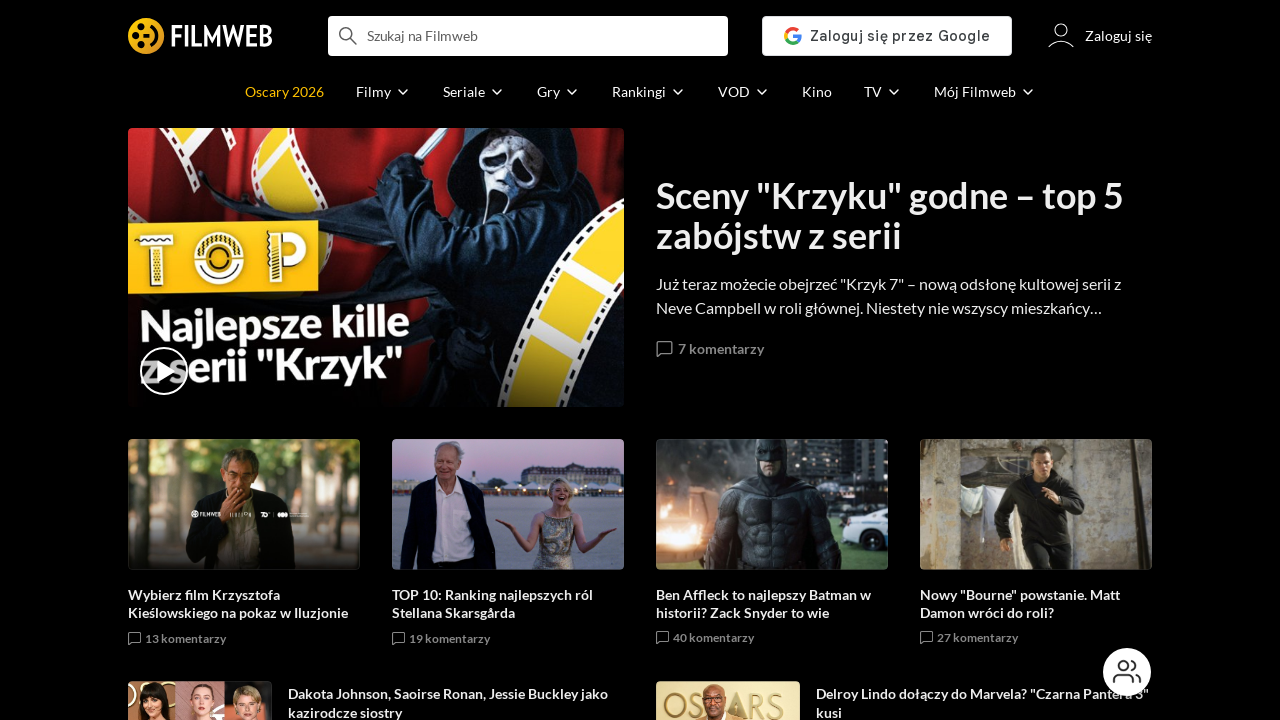